Tests drag and drop functionality by dragging element A to element B position using two different interaction methods

Starting URL: https://the-internet.herokuapp.com/drag_and_drop

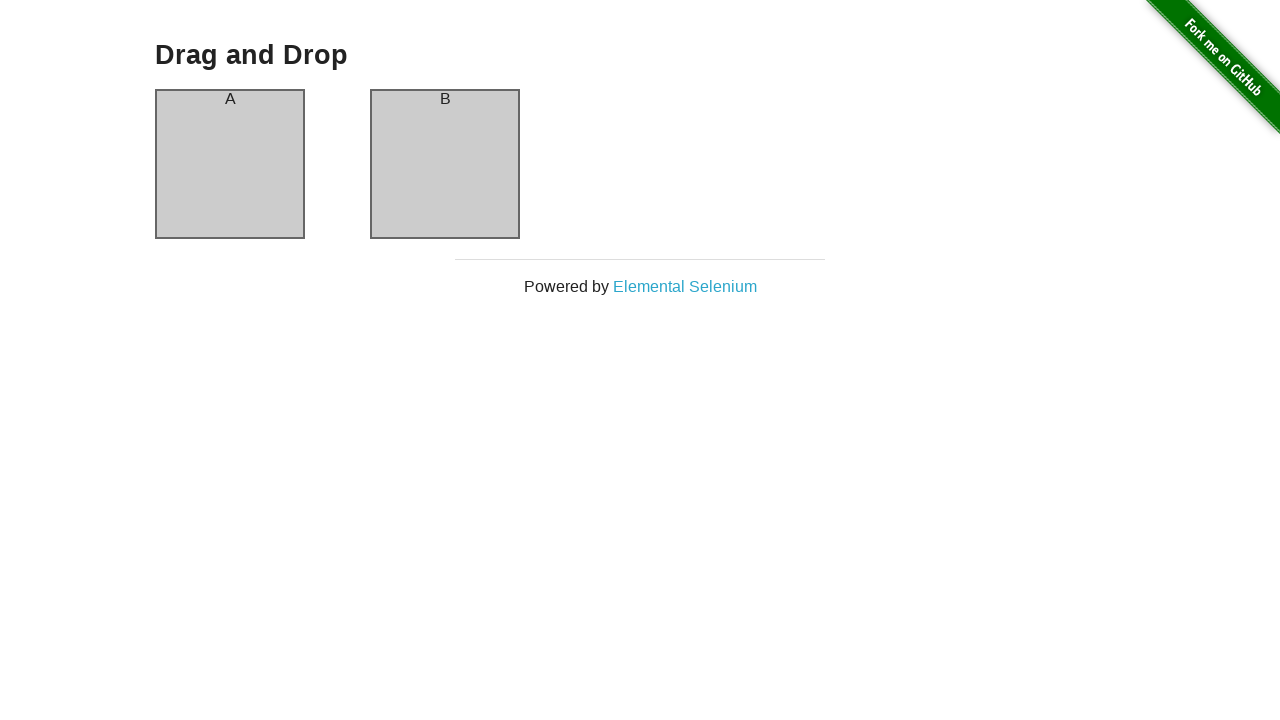

Located element A (column-a) for dragging
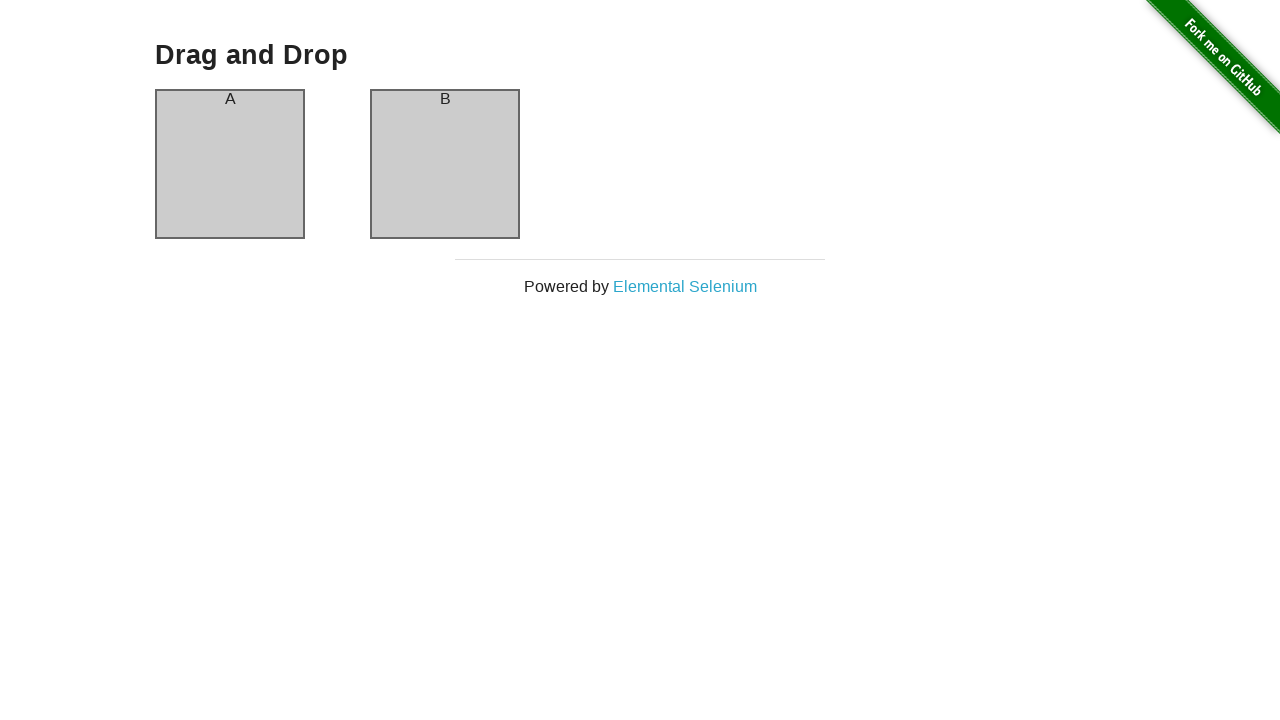

Located element B (column-b) as drop target
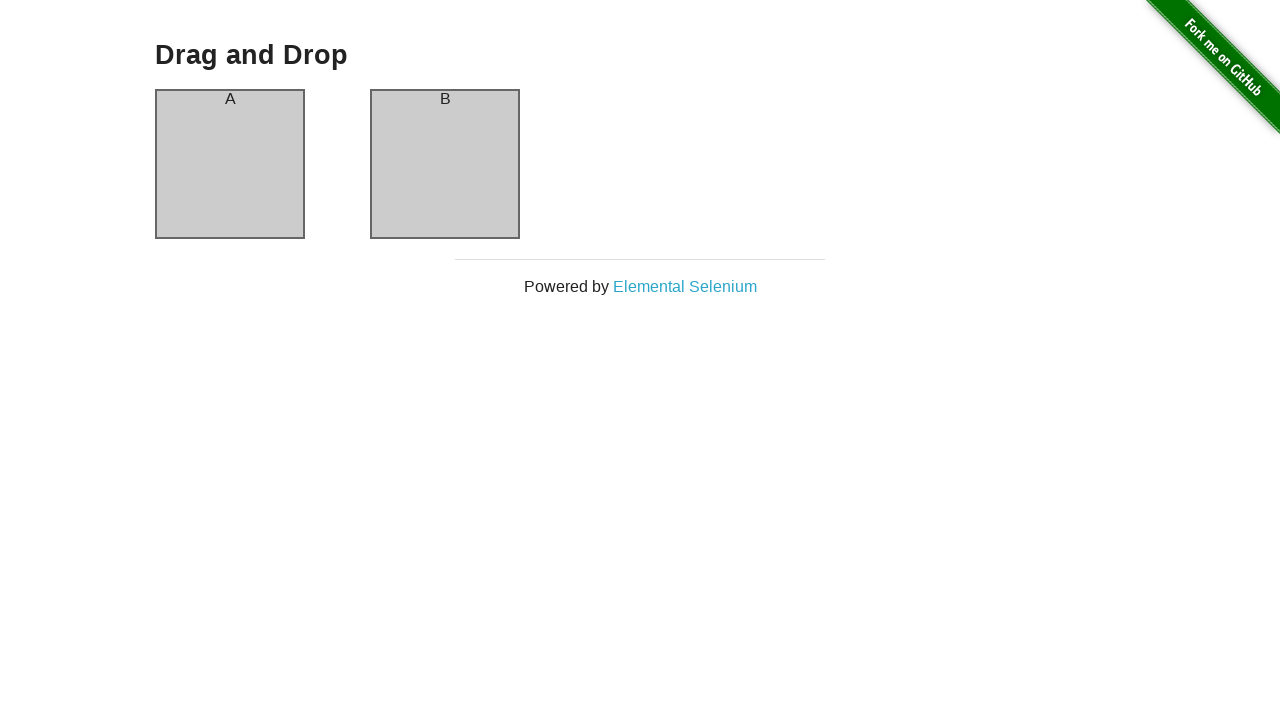

Dragged element A to element B position using drag_to method at (445, 164)
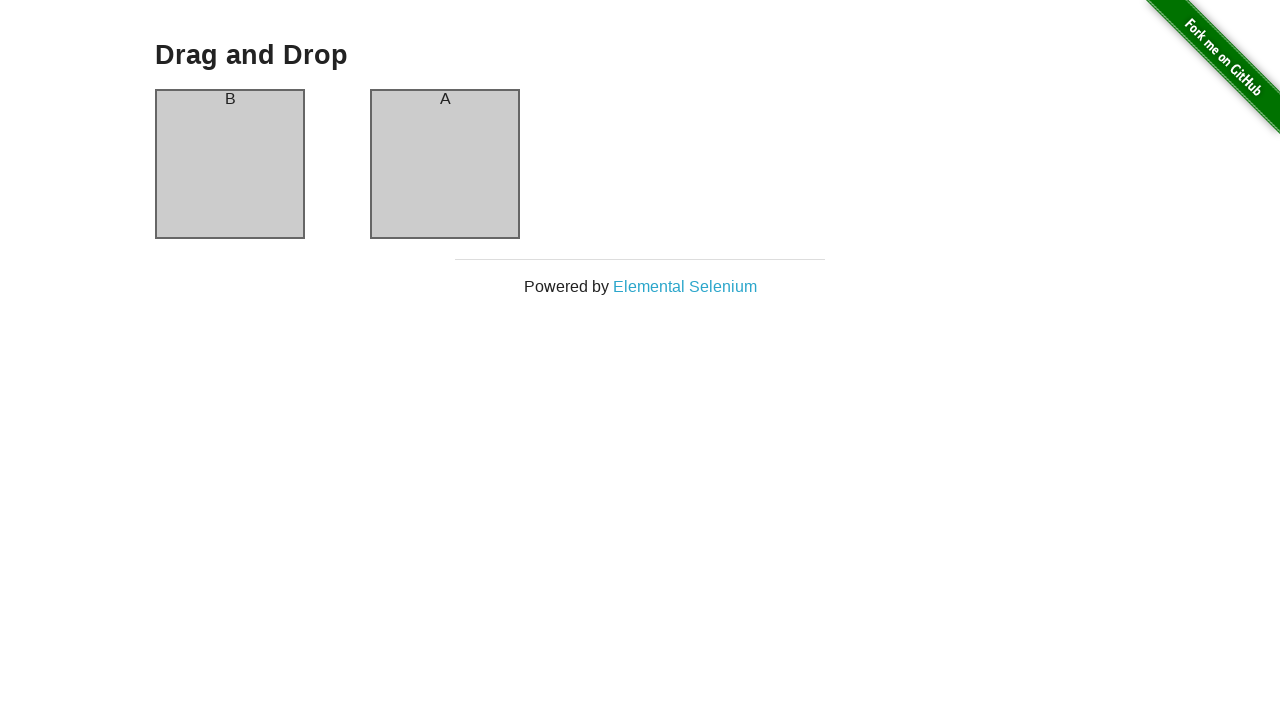

Re-located element A (column-a) for second drag operation
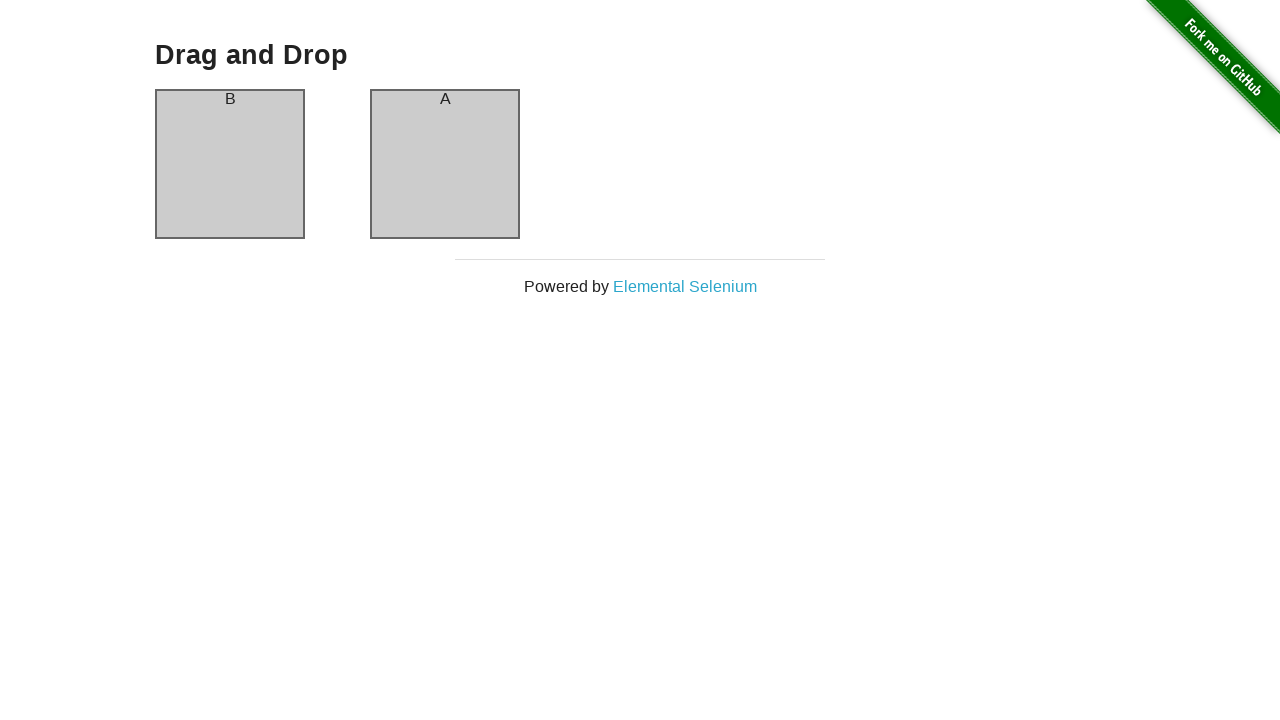

Re-located element B (column-b) as drop target for second drag operation
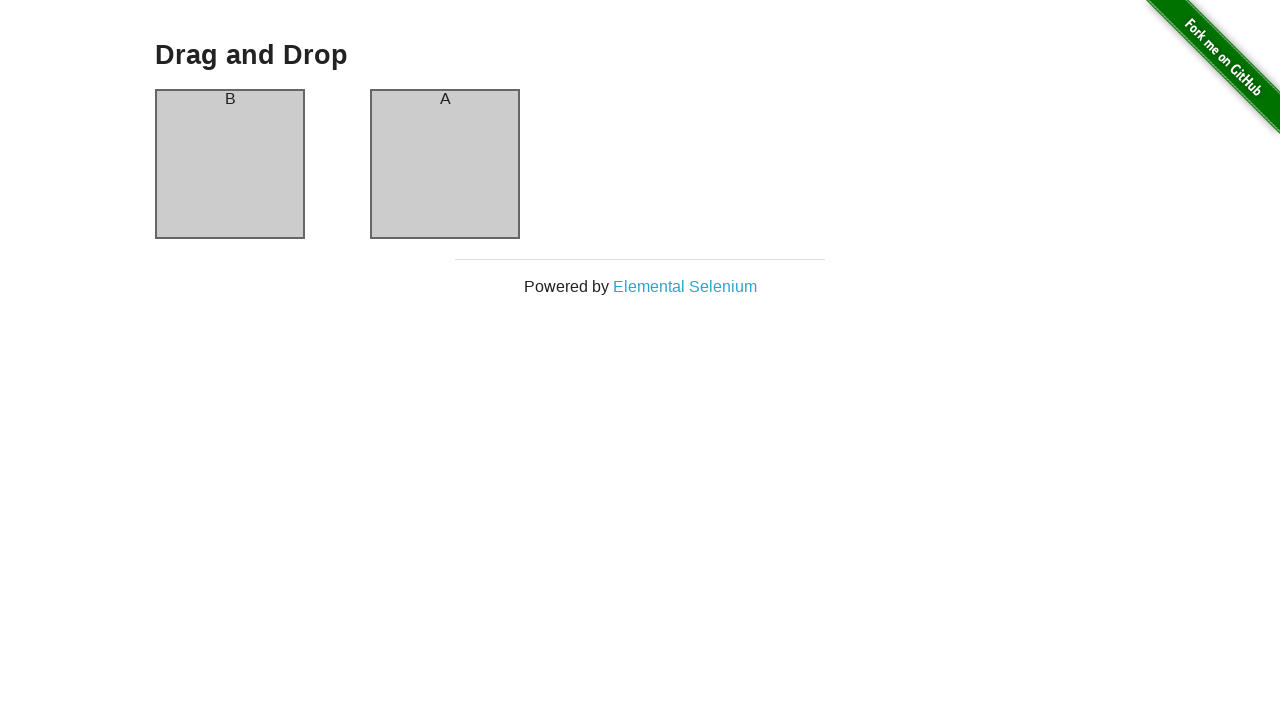

Dragged element A to element B position again using drag_to method at (445, 164)
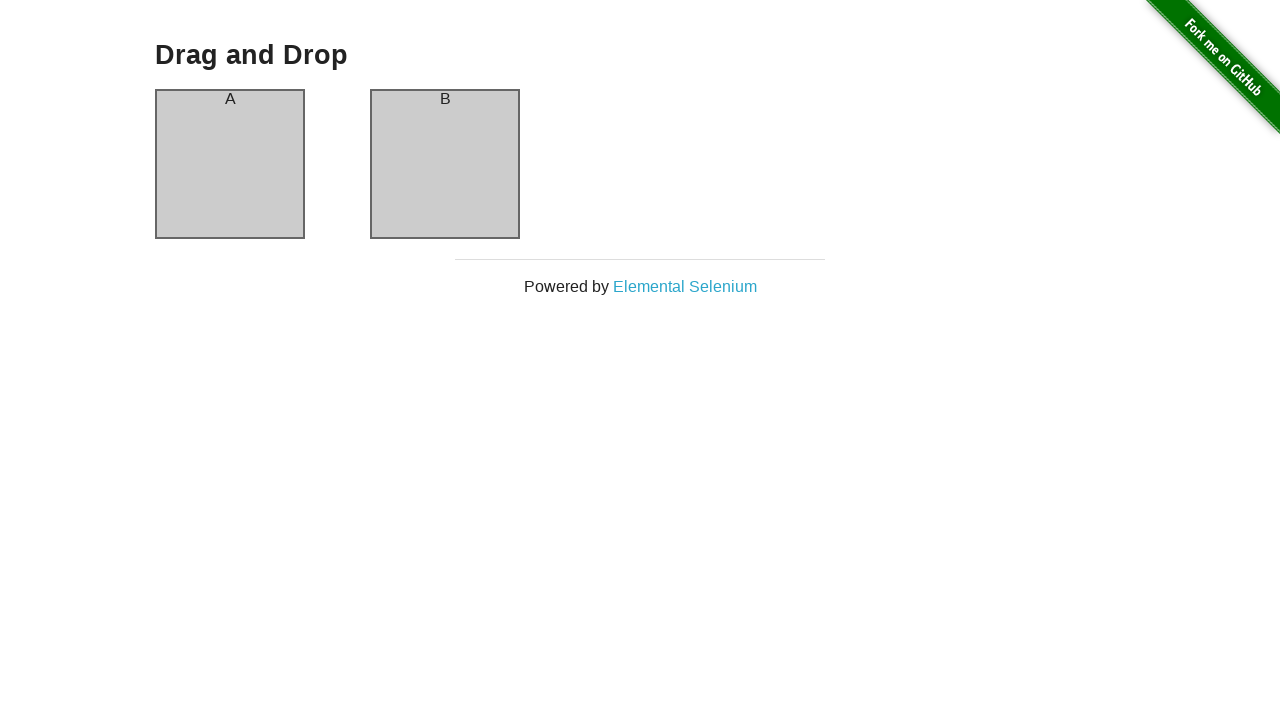

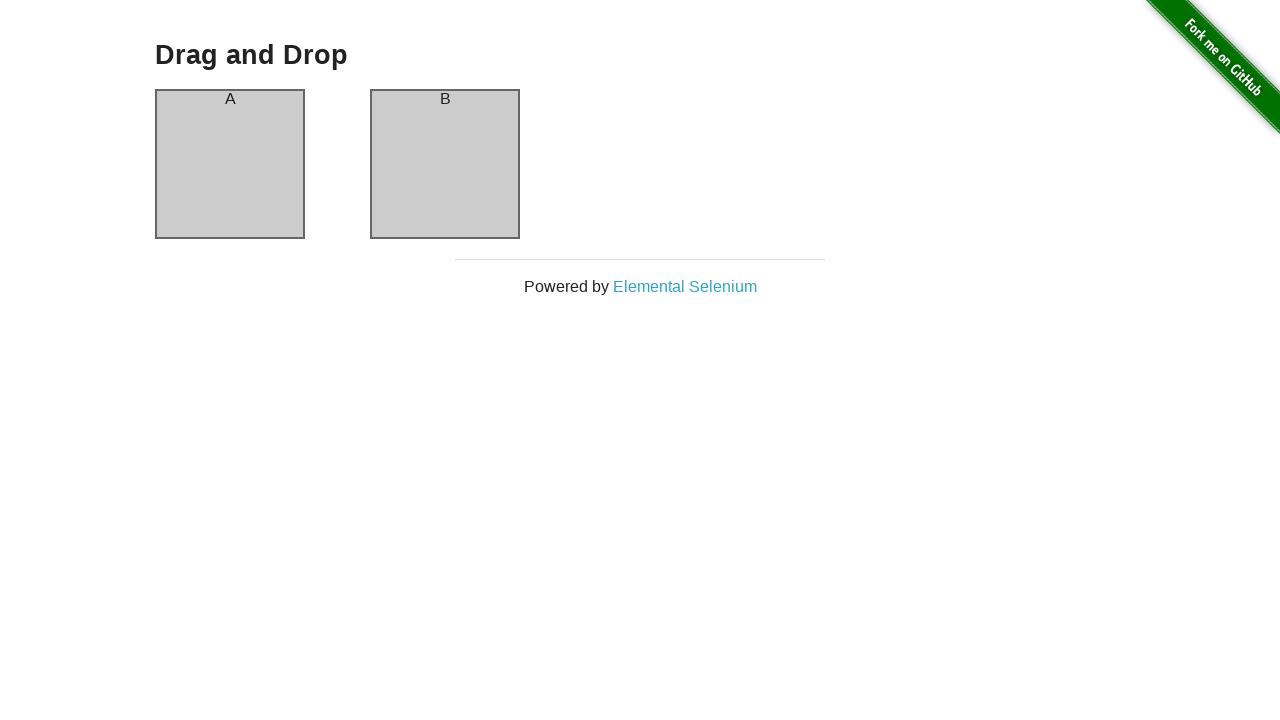